Tests a simple form interaction by locating and clicking the submit button on a form page.

Starting URL: http://suninjuly.github.io/simple_form_find_task.html

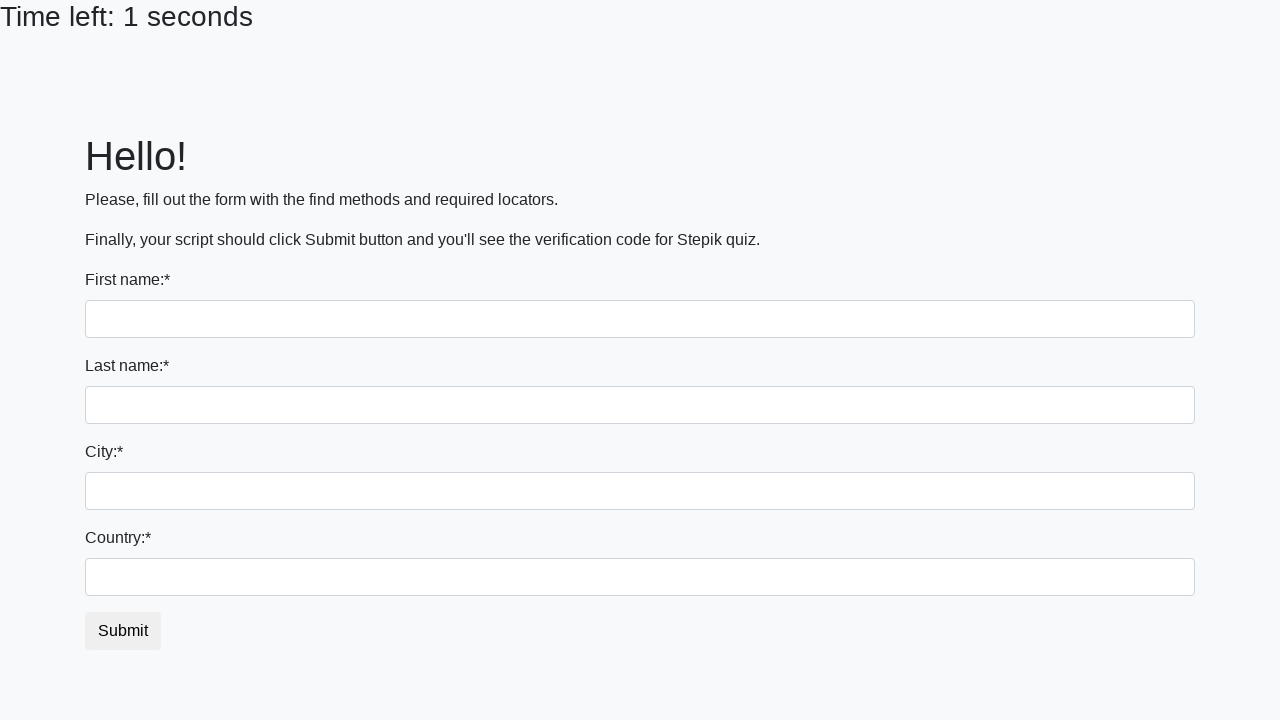

Submit button became visible
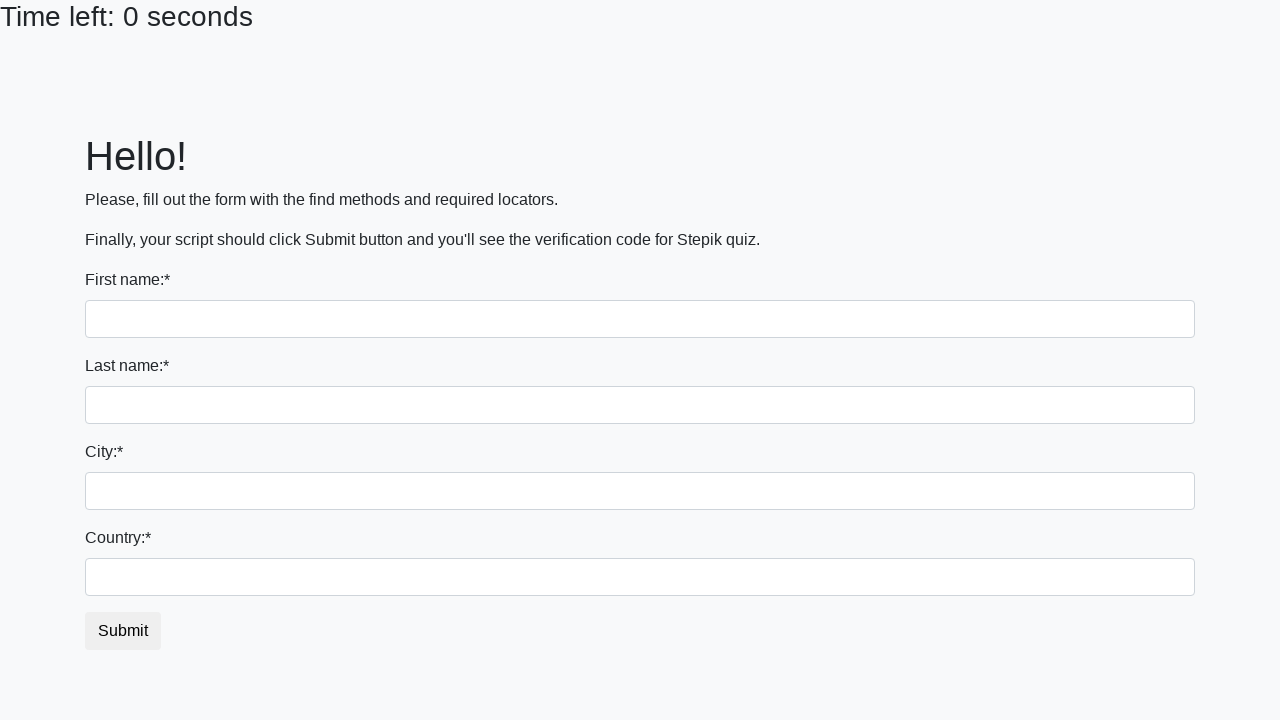

Clicked the submit button at (123, 631) on #submit_button
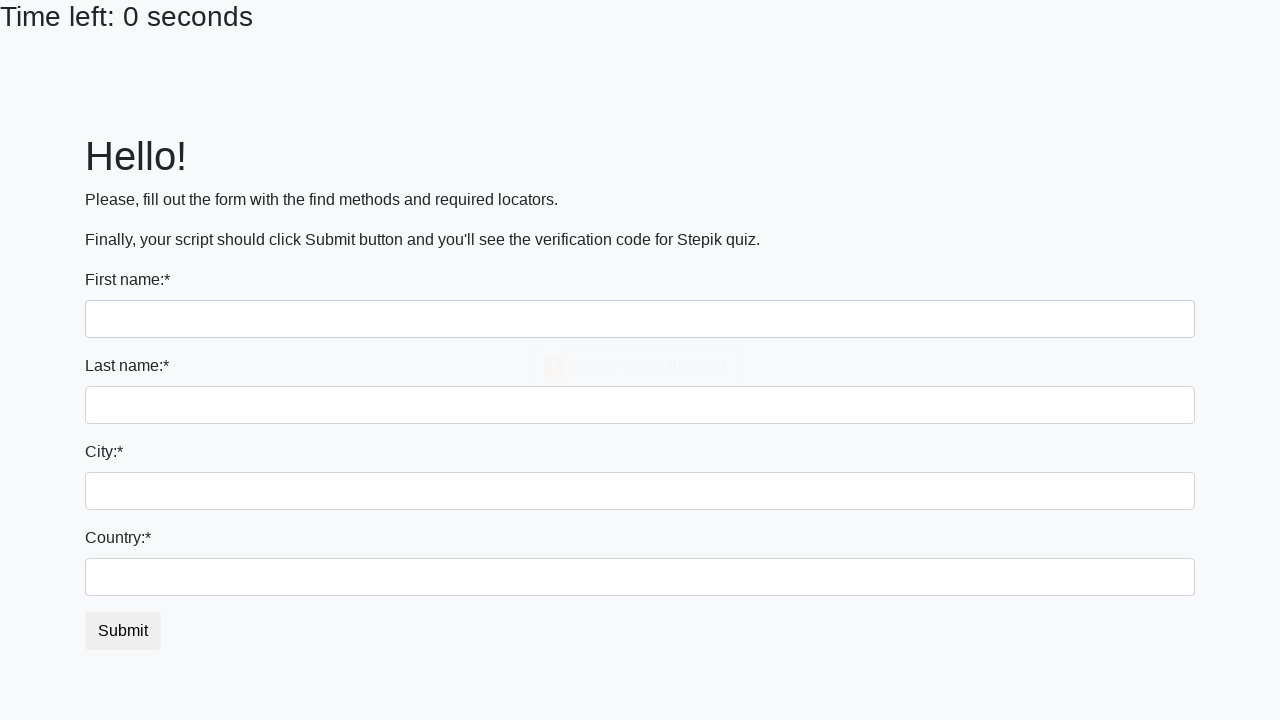

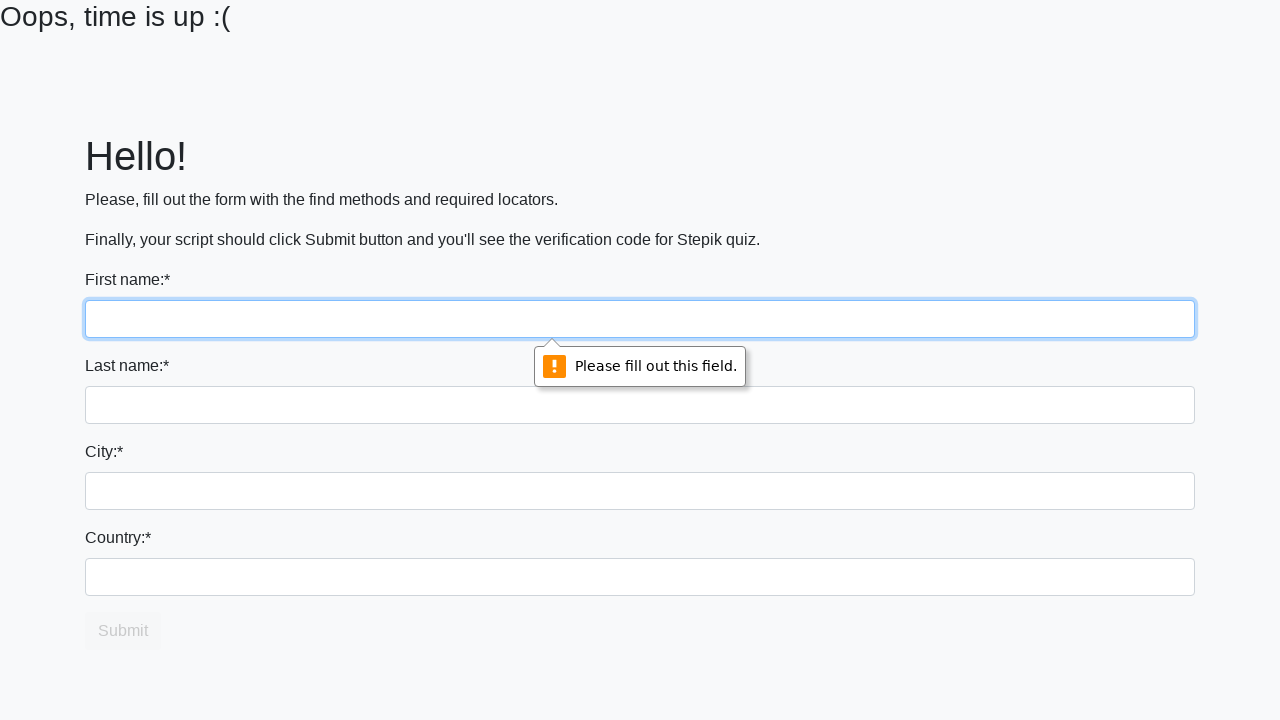